Demonstrates drag and drop action to a specific offset position

Starting URL: https://crossbrowsertesting.github.io/drag-and-drop

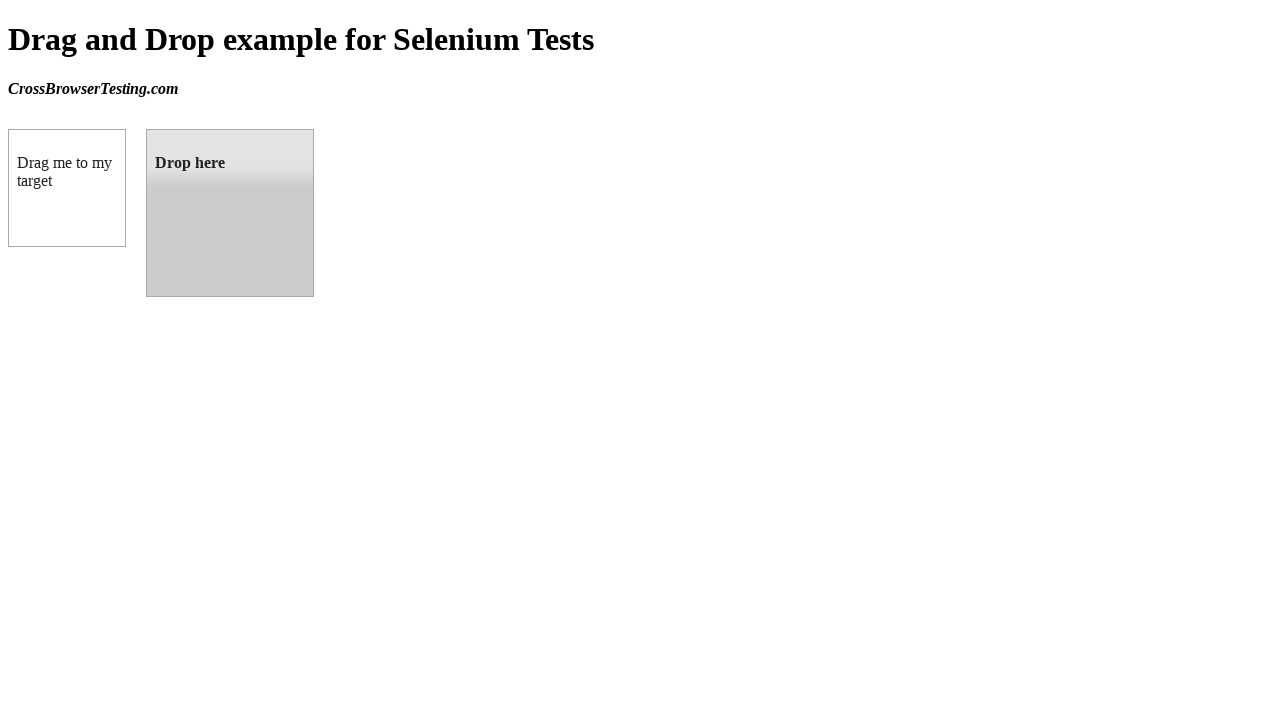

Located draggable source element
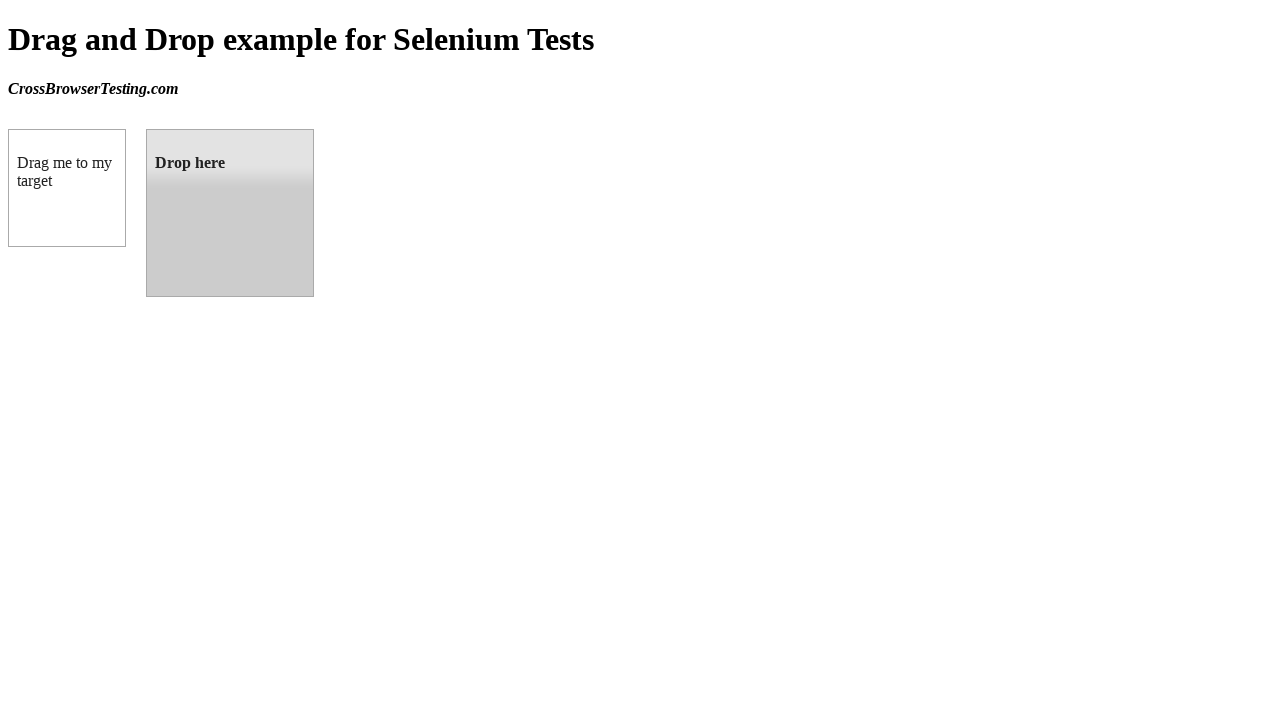

Located droppable target element
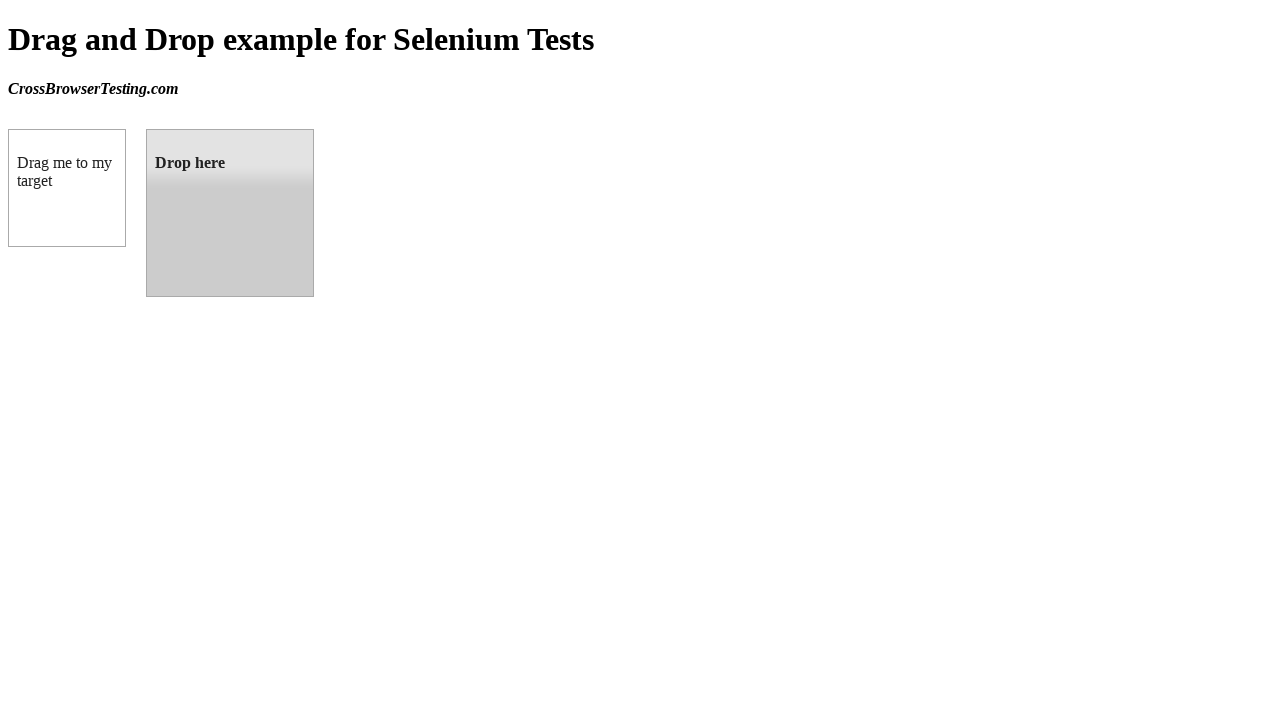

Retrieved target element bounding box
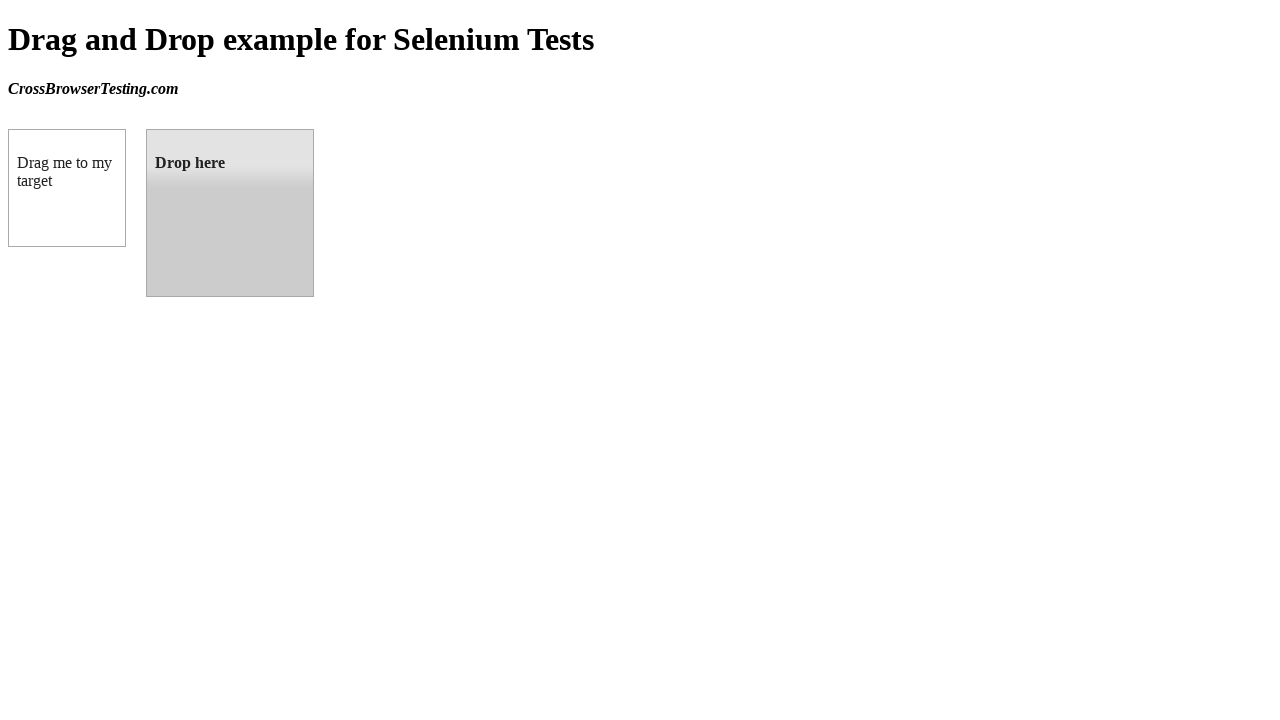

Dragged source element to target element position at (230, 213)
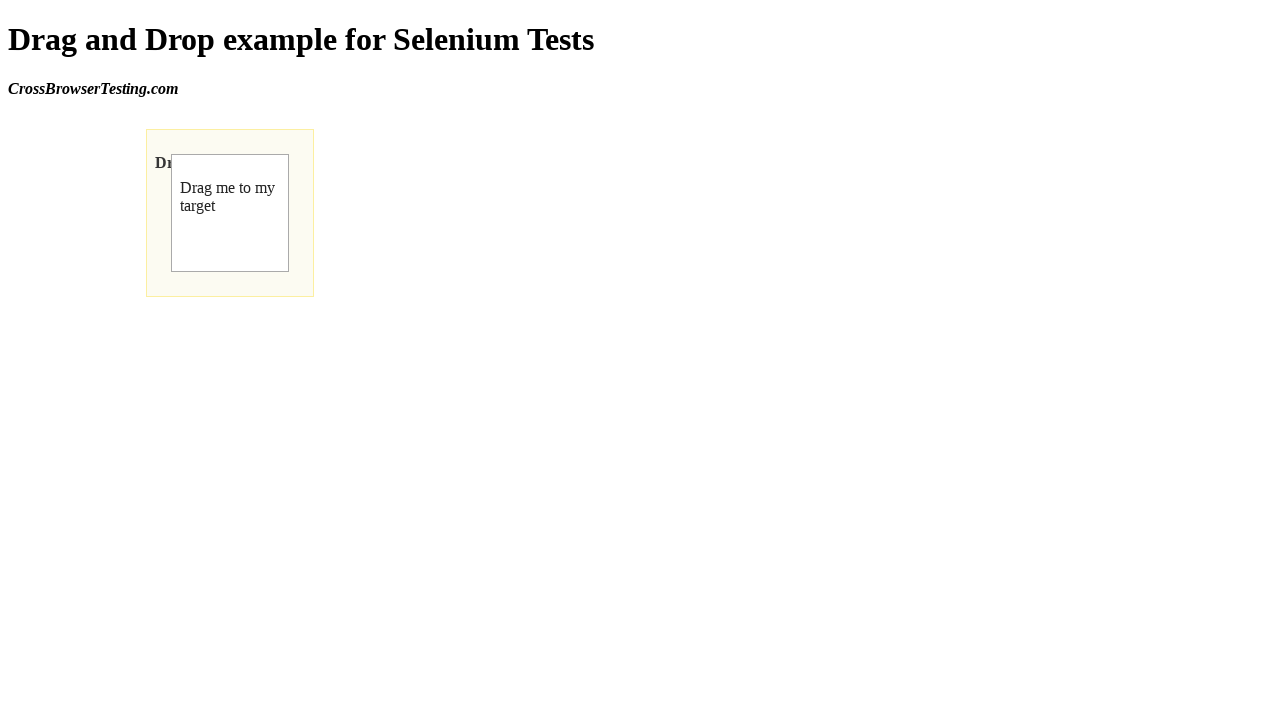

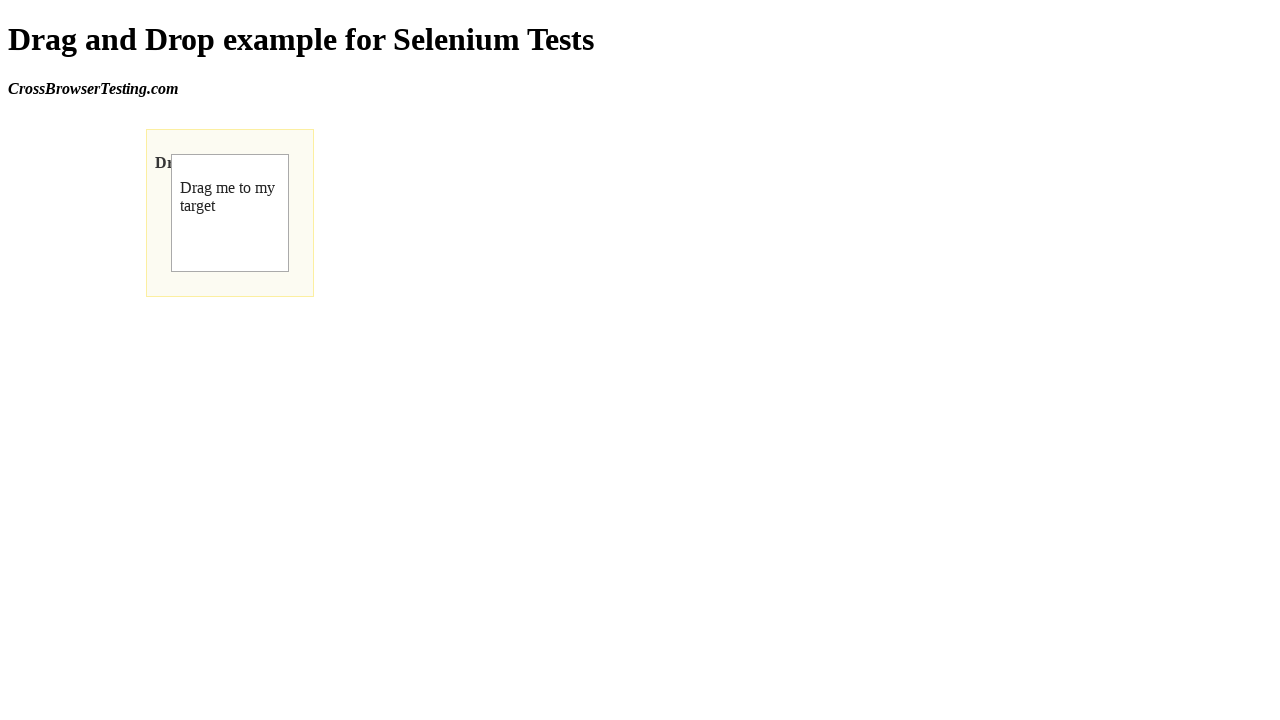